Tests explicit wait mechanism by clicking a dropdown button and waiting for a Facebook link to become clickable before clicking it

Starting URL: http://omayo.blogspot.com/

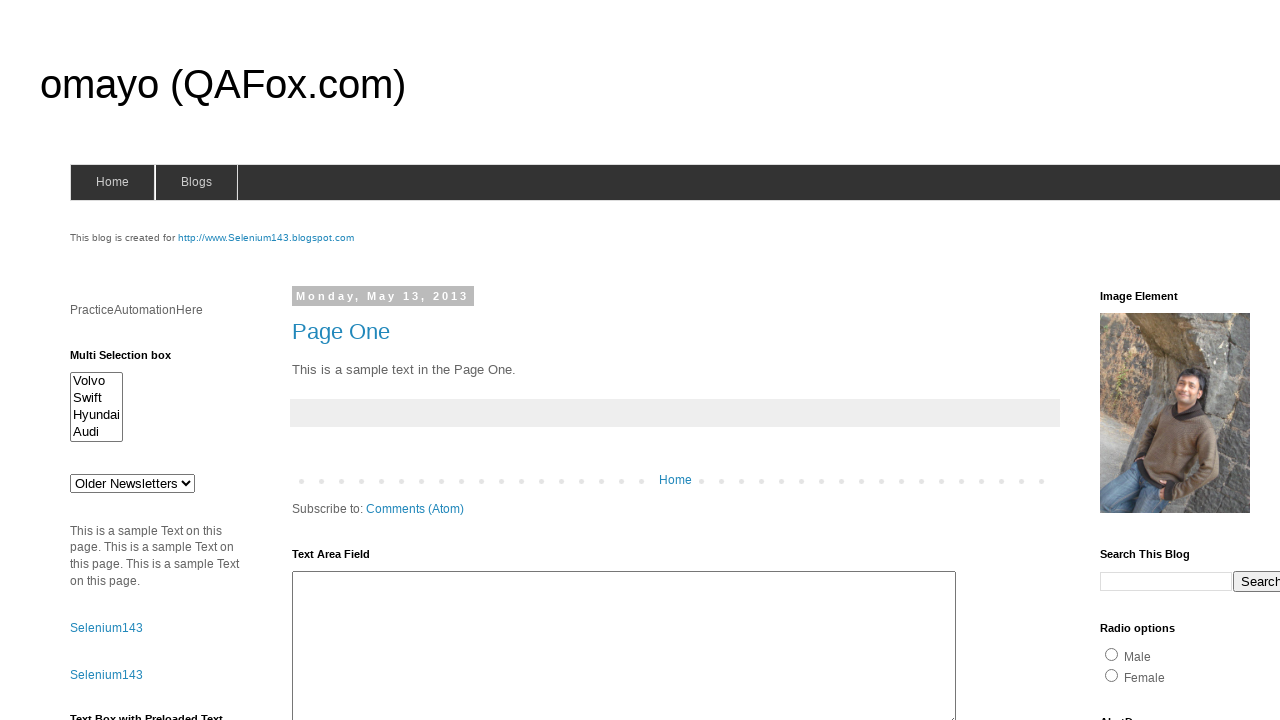

Clicked dropdown button to reveal menu options at (1227, 360) on button.dropbtn
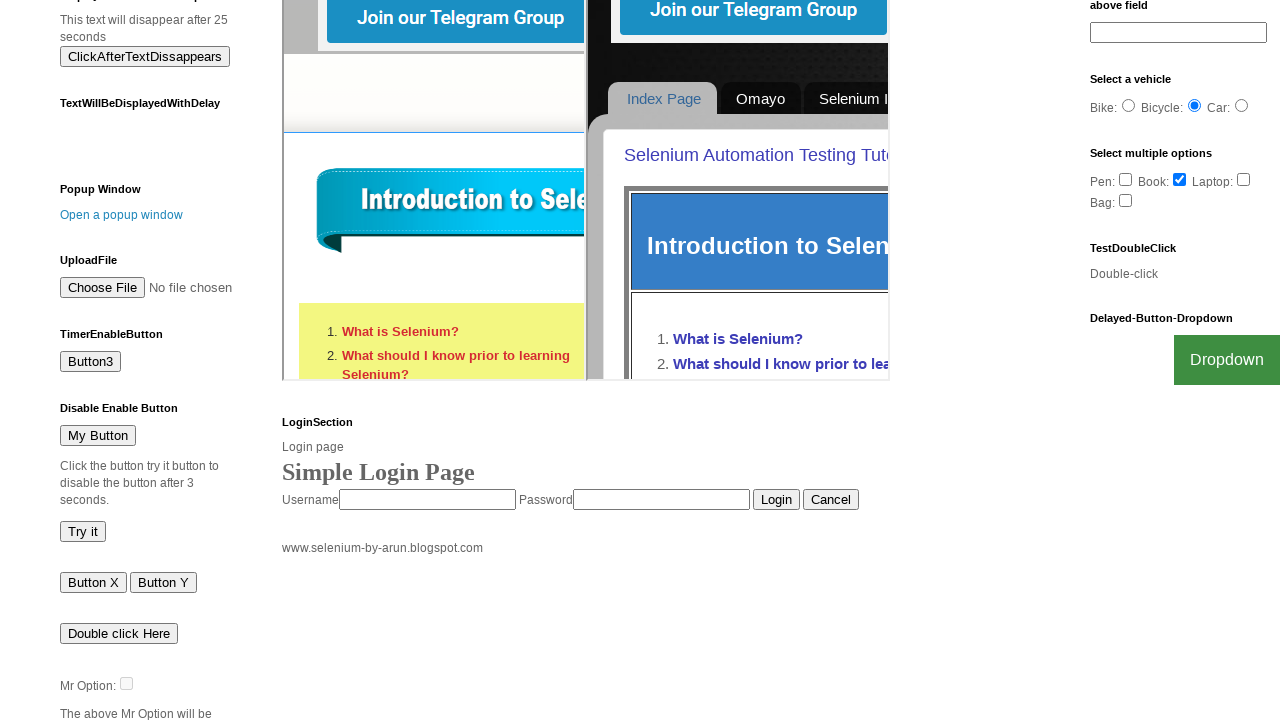

Waited for Facebook link to become visible in dropdown
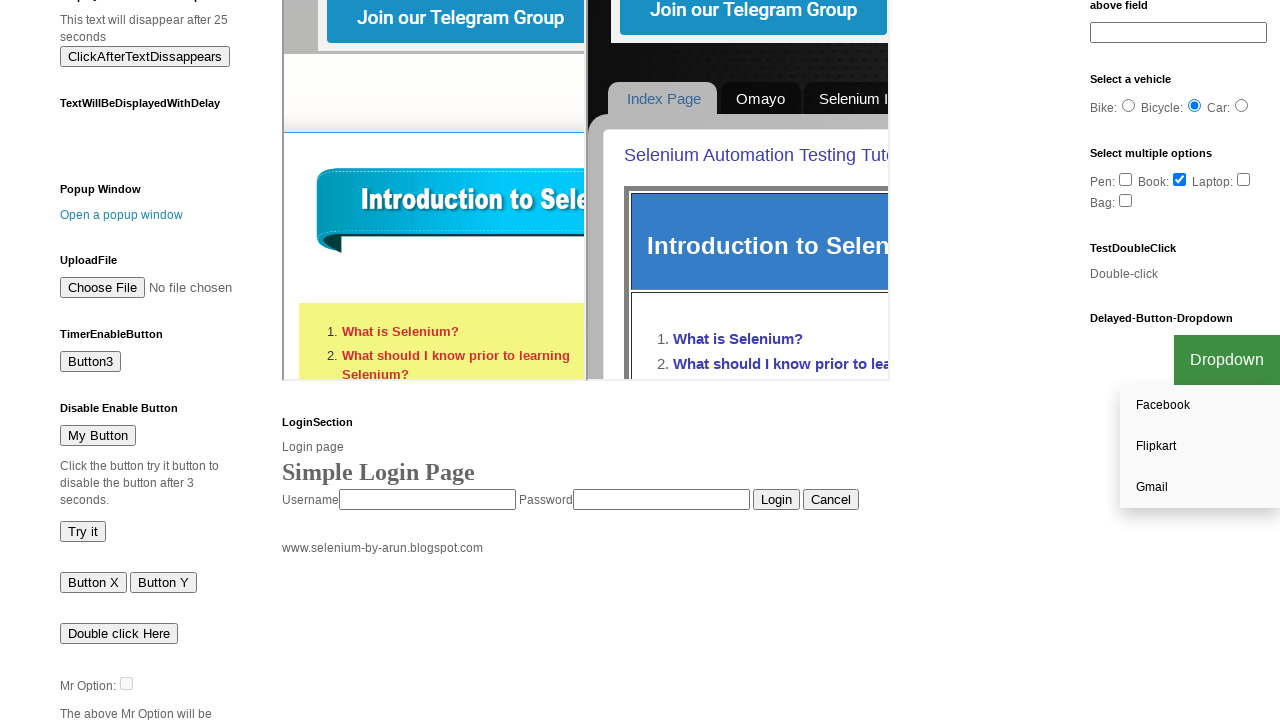

Clicked Facebook link from dropdown menu at (1200, 406) on div#myDropdown a[href='http://facebook.com']
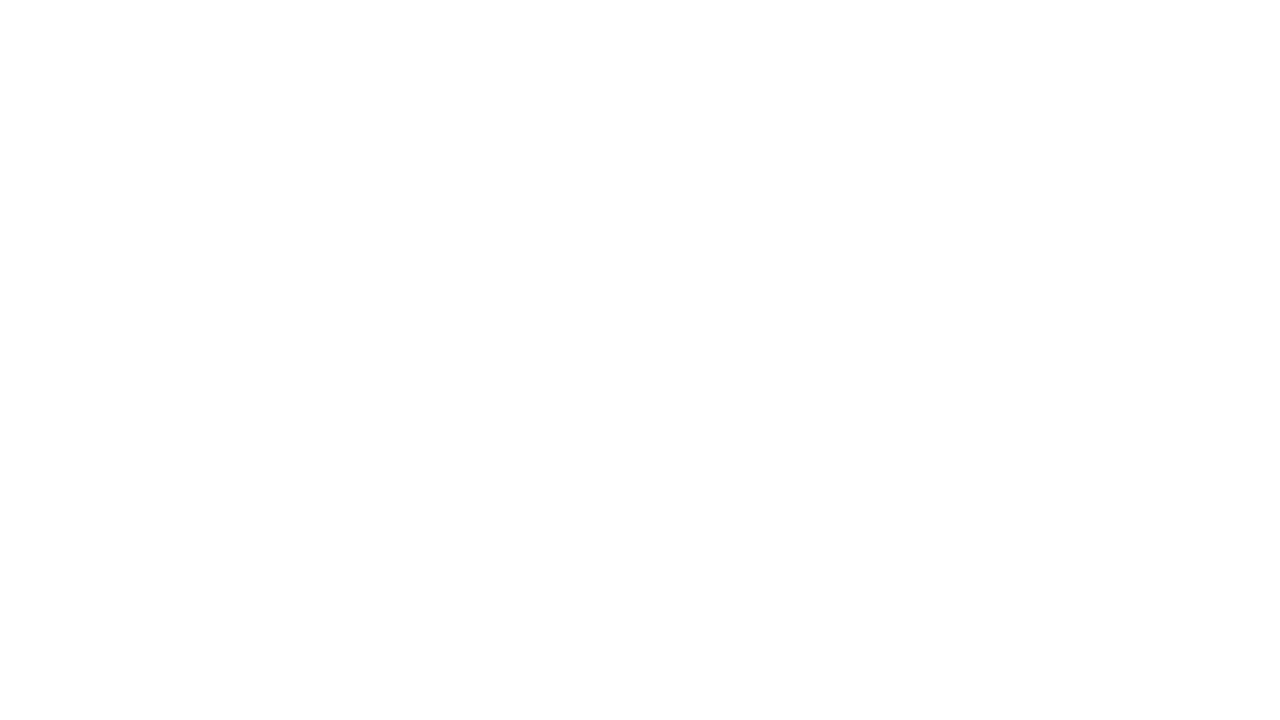

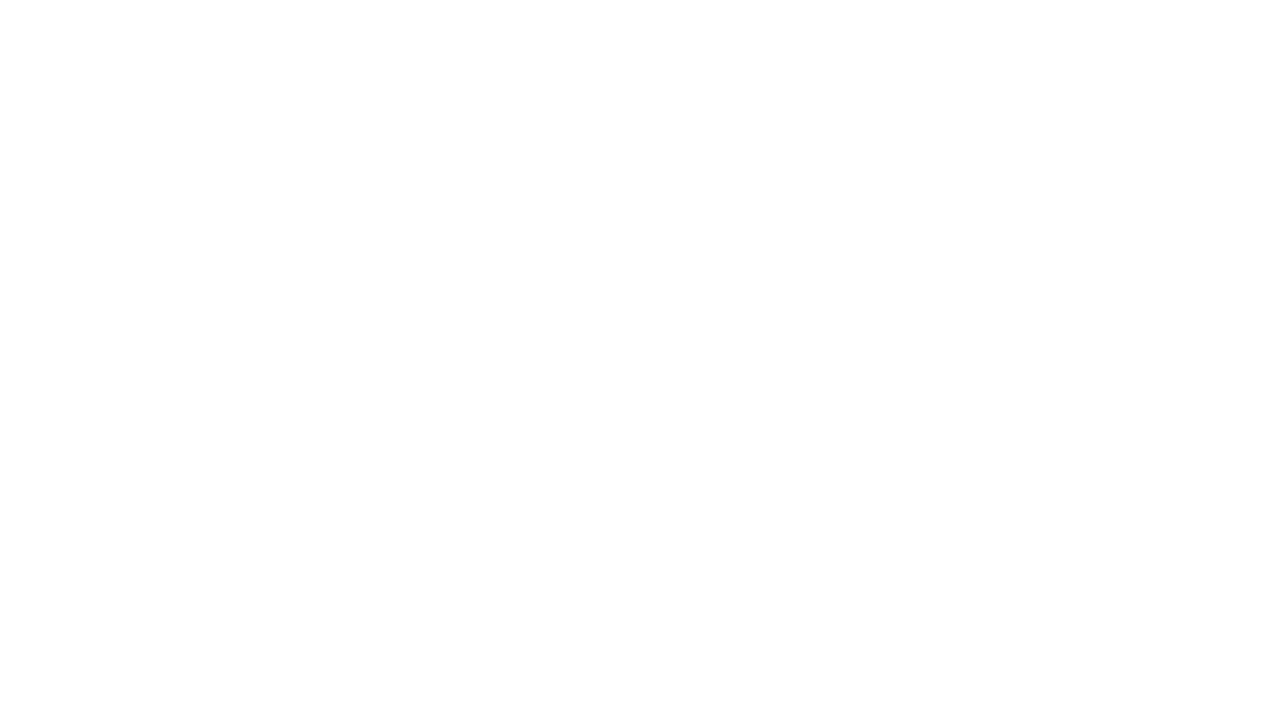